Selects the "male" radio button on the form

Starting URL: https://testautomationpractice.blogspot.com/

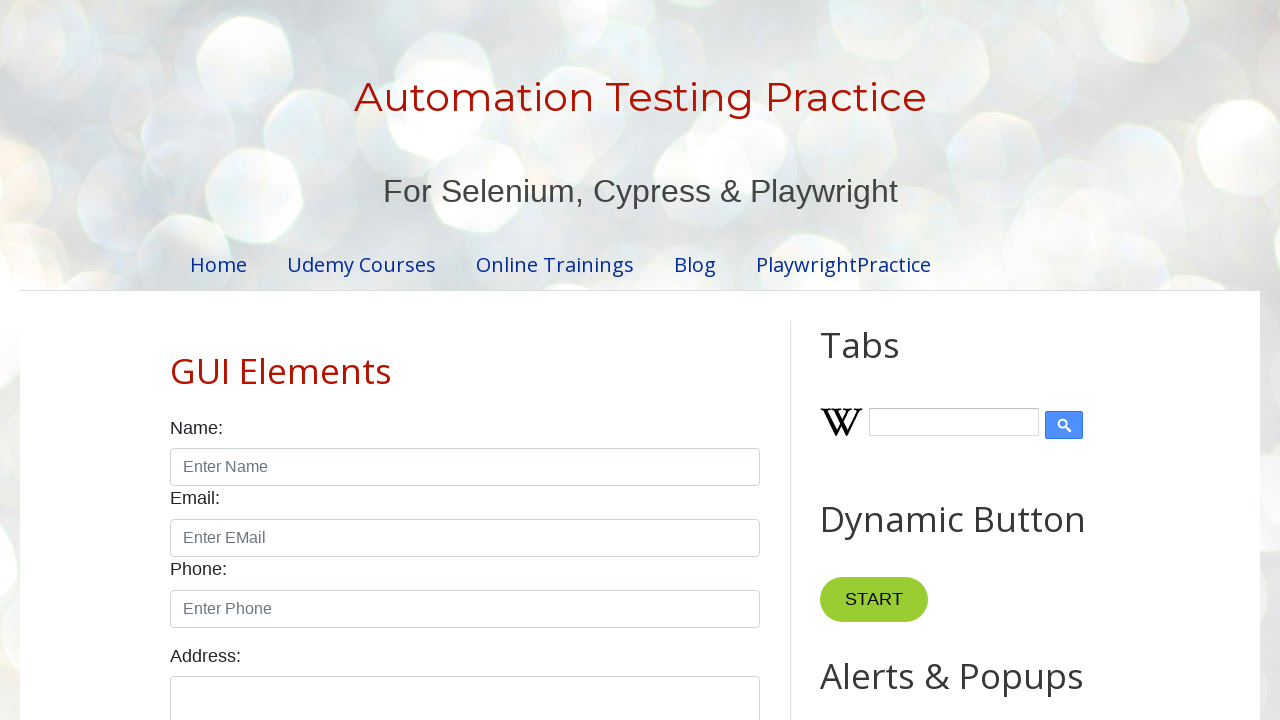

Navigated to test automation practice website
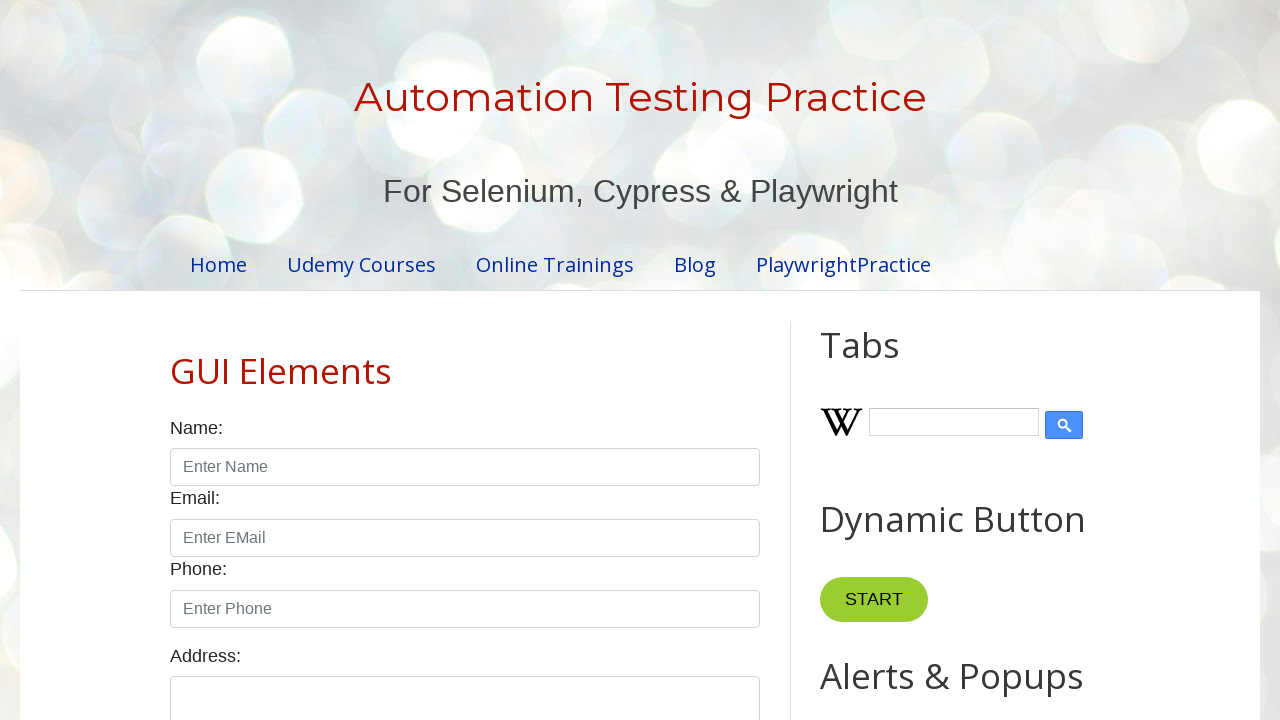

Selected the male radio button on the form at (176, 360) on input#male
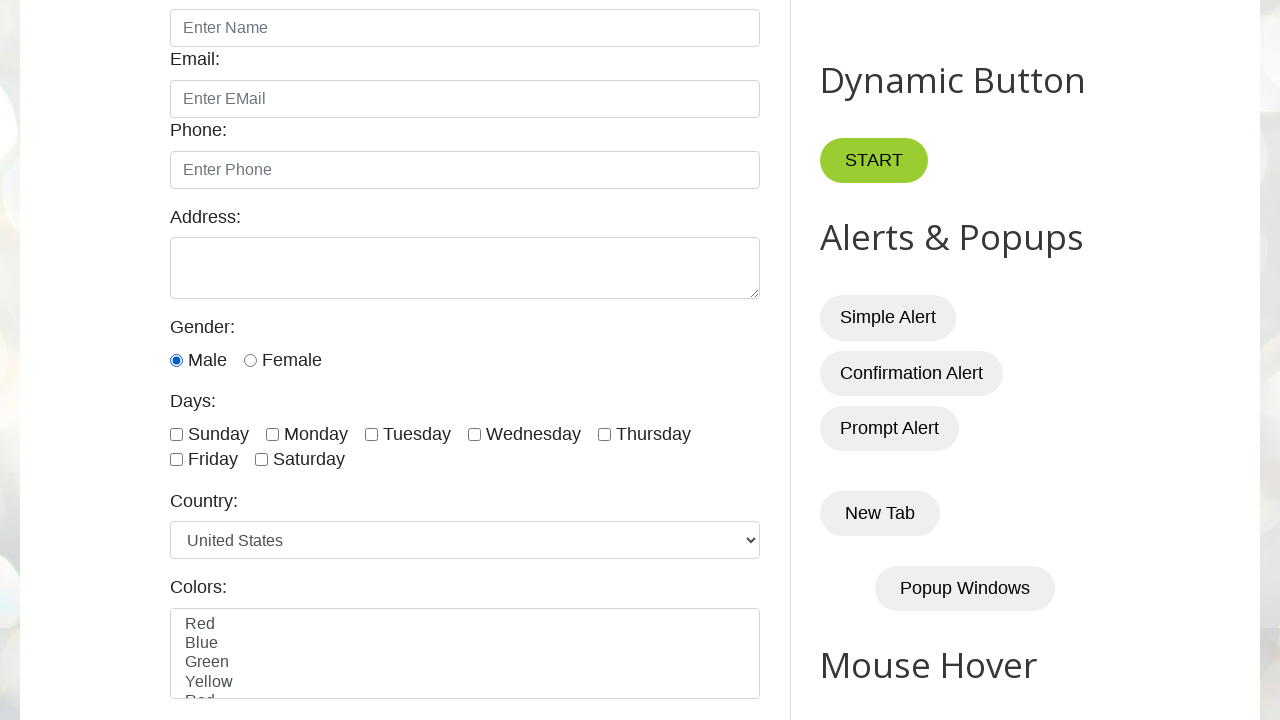

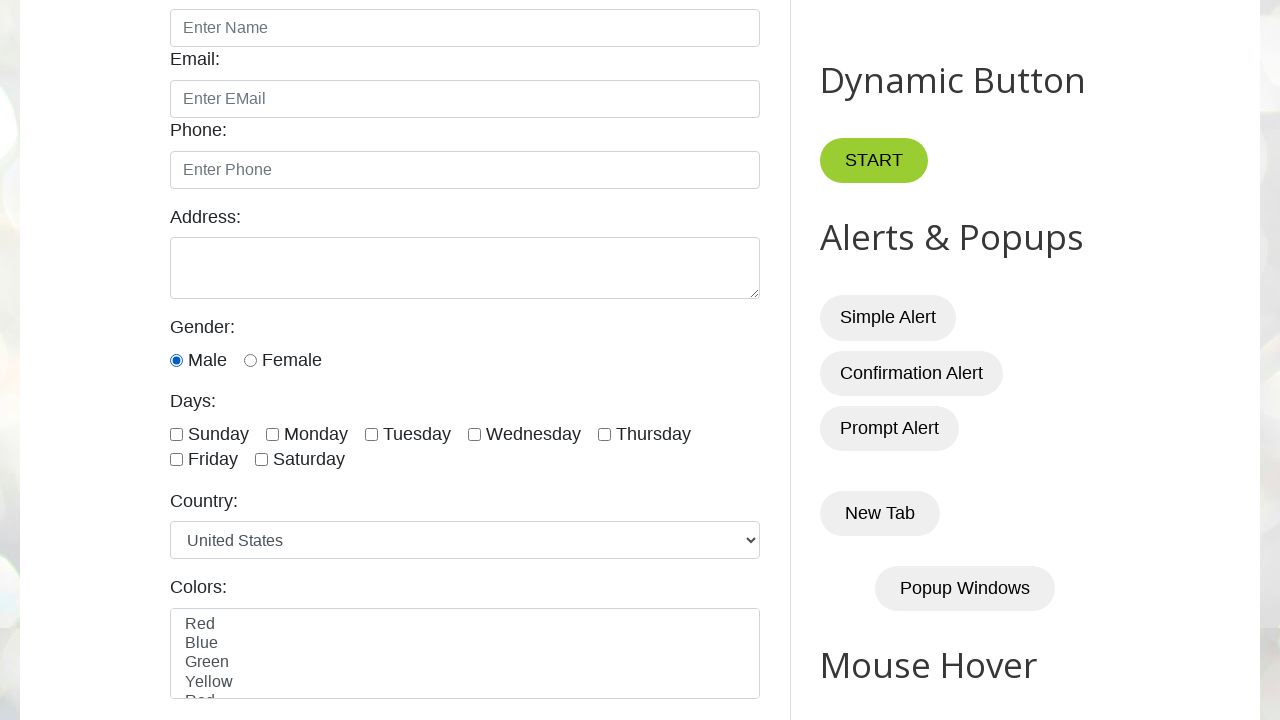